Tests that the username field is visible and has a specific class using combined assertions before filling

Starting URL: https://demoqa.com/text-box

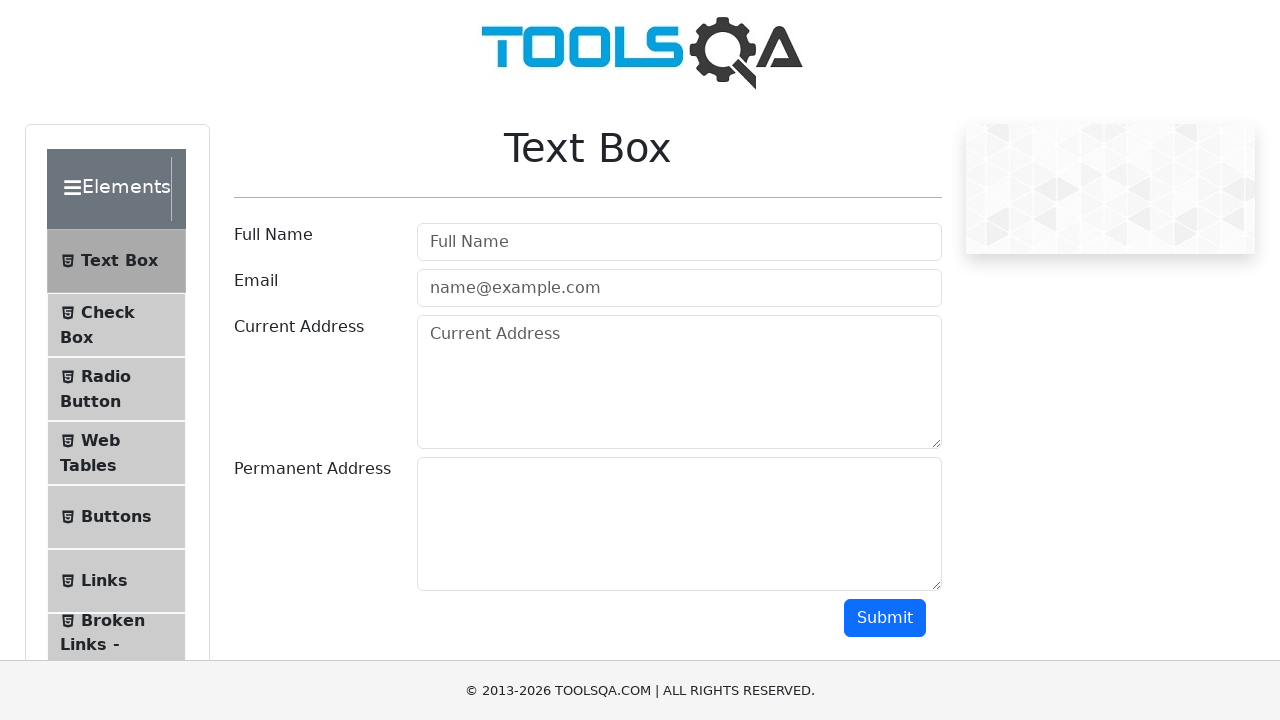

Waited for username field to be visible
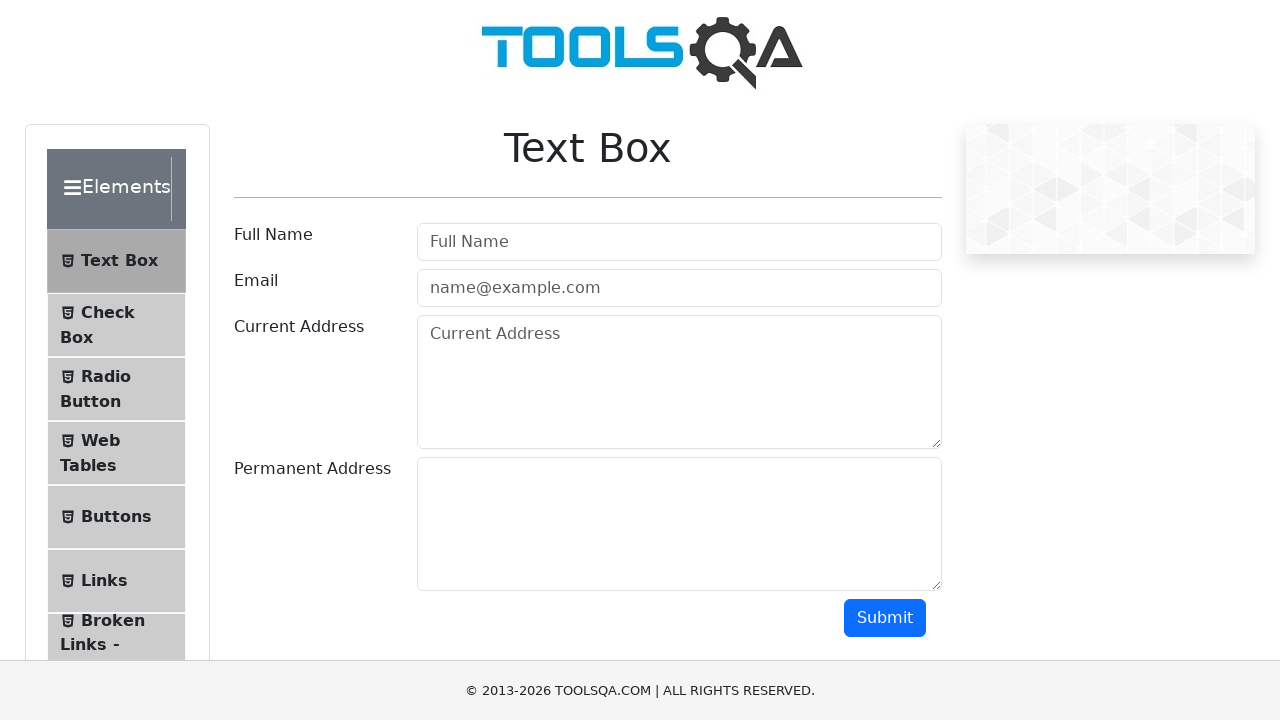

Filled username field with 'Pablo Motos' on #userName
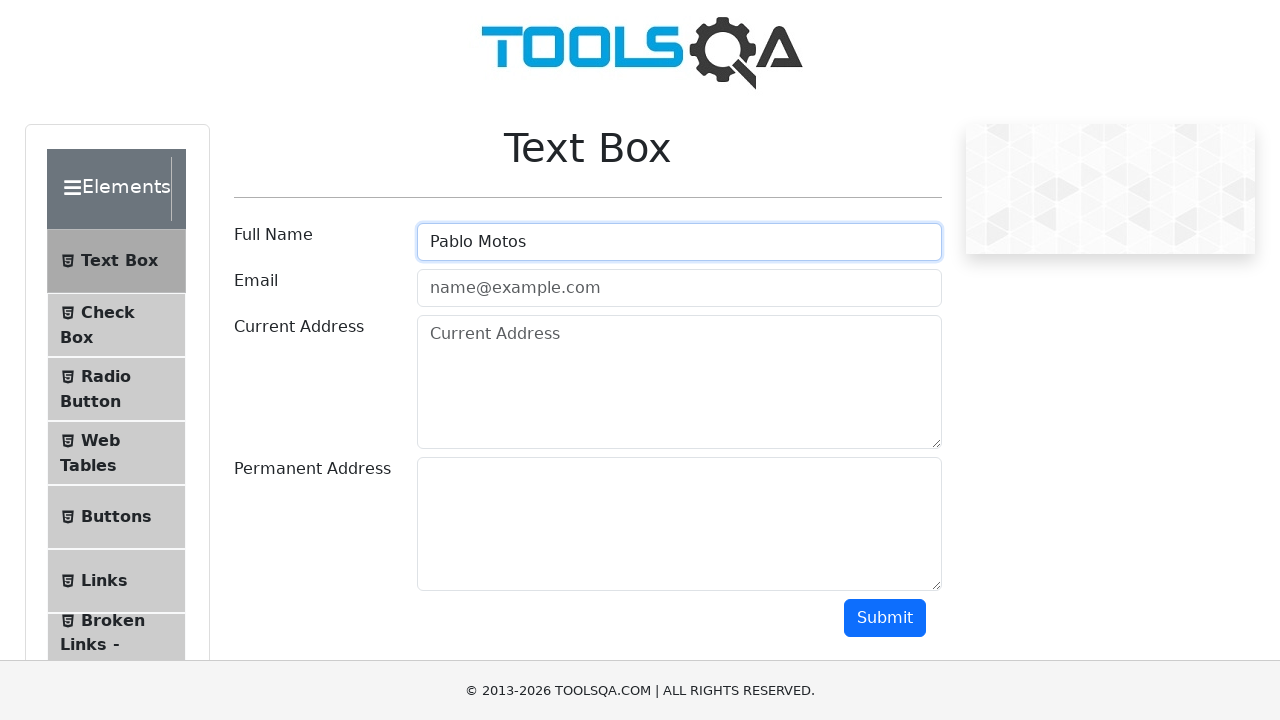

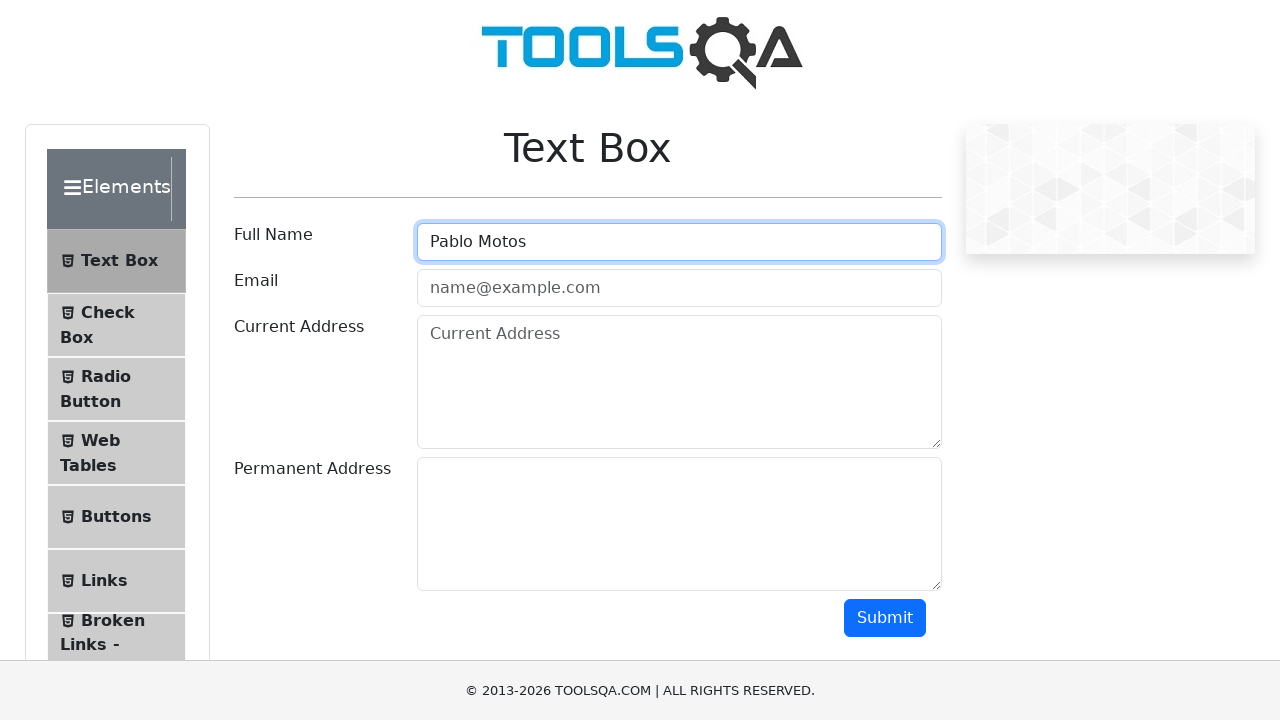